Tests static dropdown functionality by selecting options using different methods: by index, by value, and by visible text

Starting URL: https://rahulshettyacademy.com/dropdownsPractise/

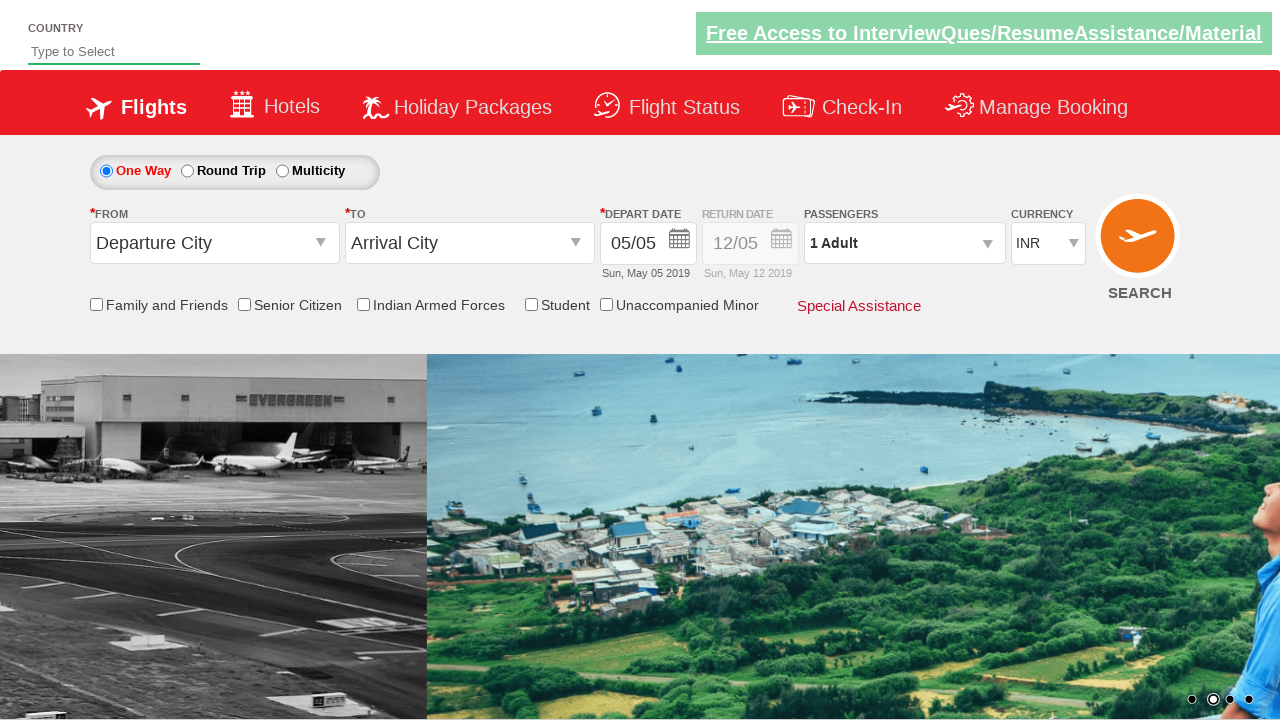

Selected dropdown option by index 2 (3rd option) on #ctl00_mainContent_DropDownListCurrency
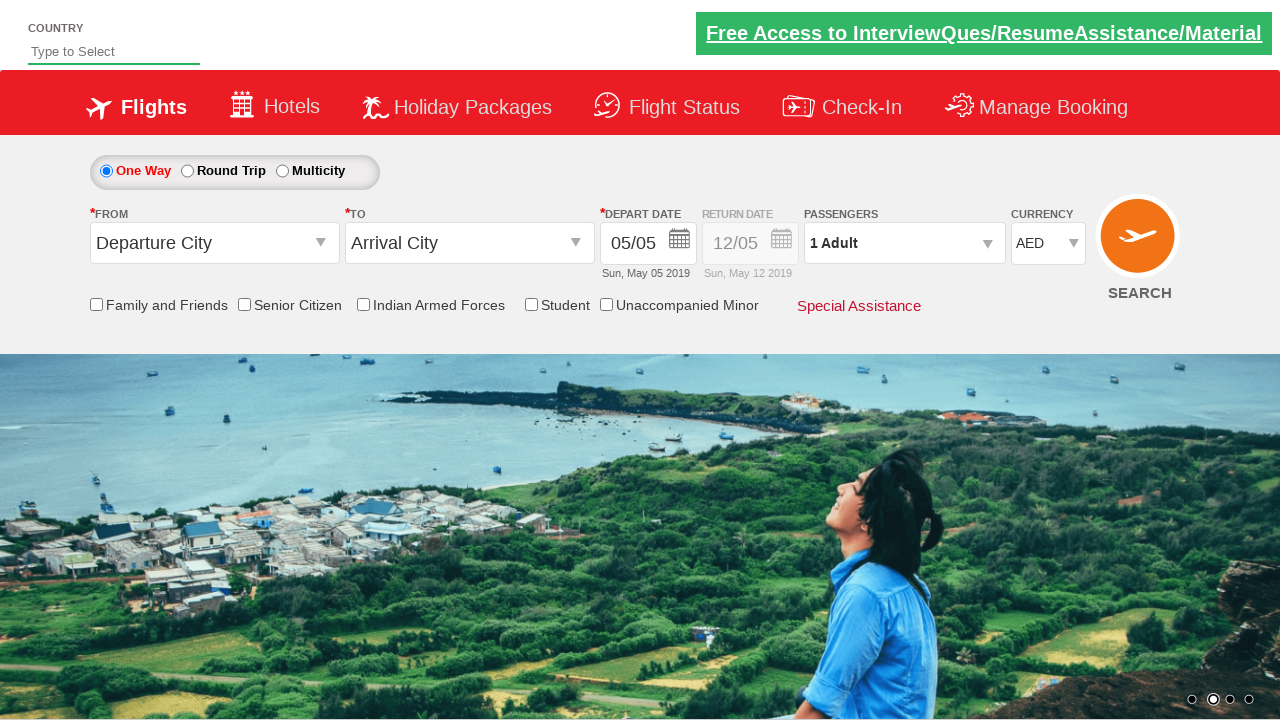

Selected dropdown option by value 'INR' on #ctl00_mainContent_DropDownListCurrency
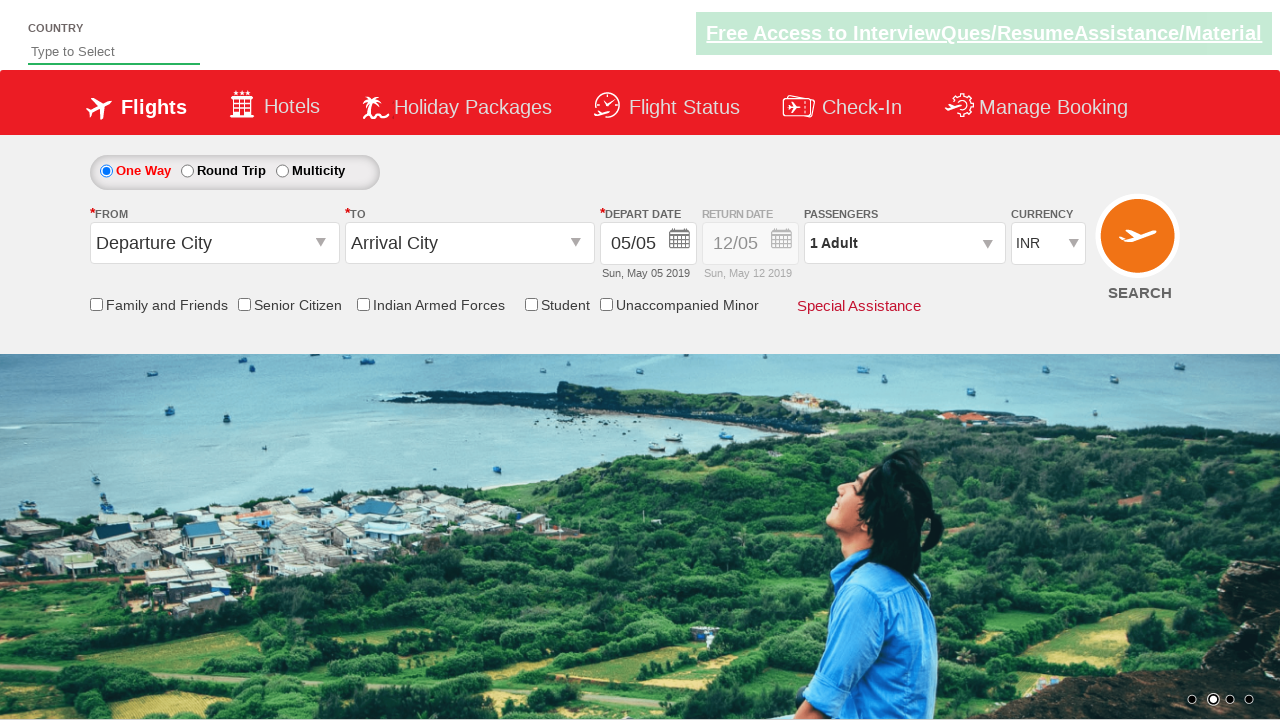

Selected dropdown option by visible text 'AED' on #ctl00_mainContent_DropDownListCurrency
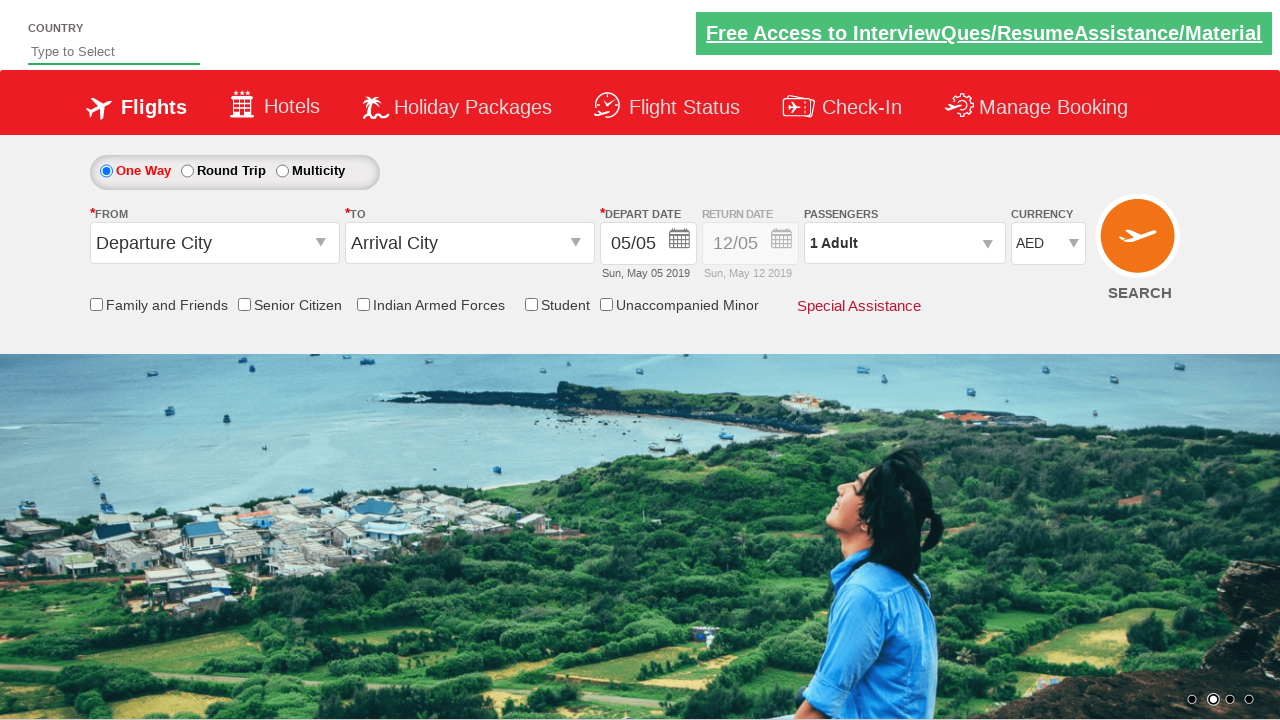

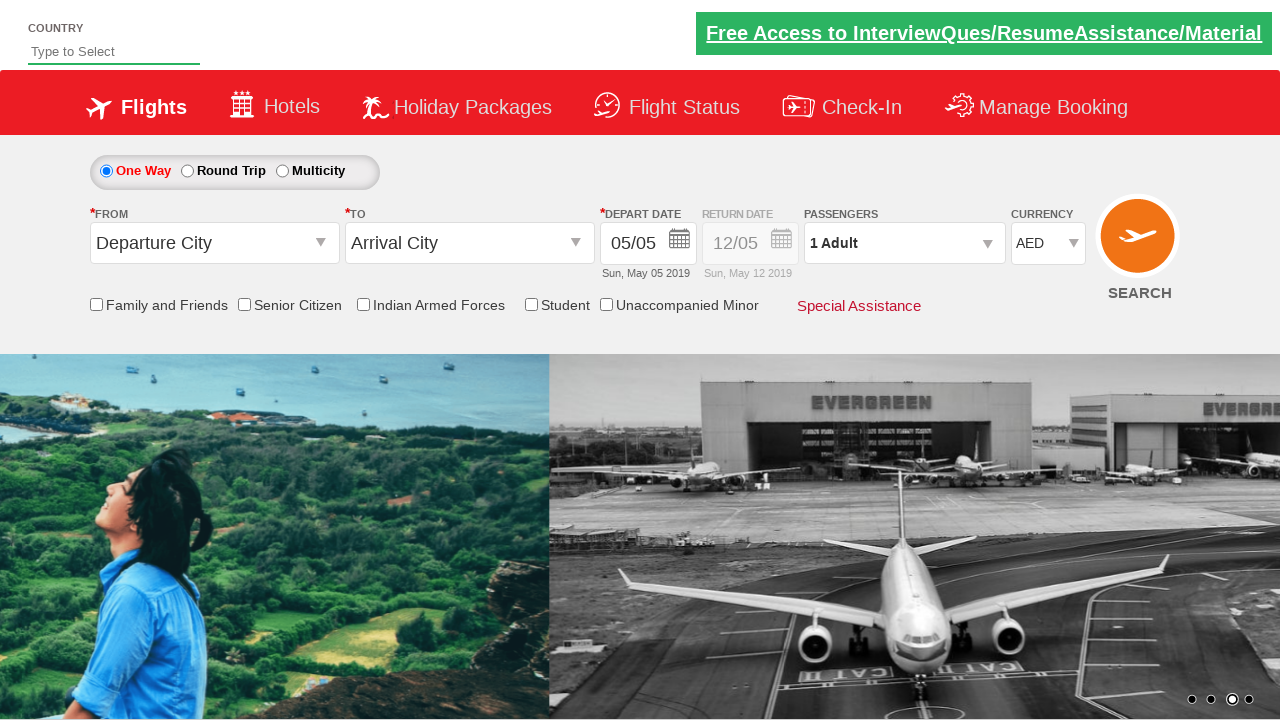